Tests table sorting functionality by clicking a column header twice to sort in descending order and verifying the sort order

Starting URL: https://rahulshettyacademy.com/seleniumPractise/#/offers

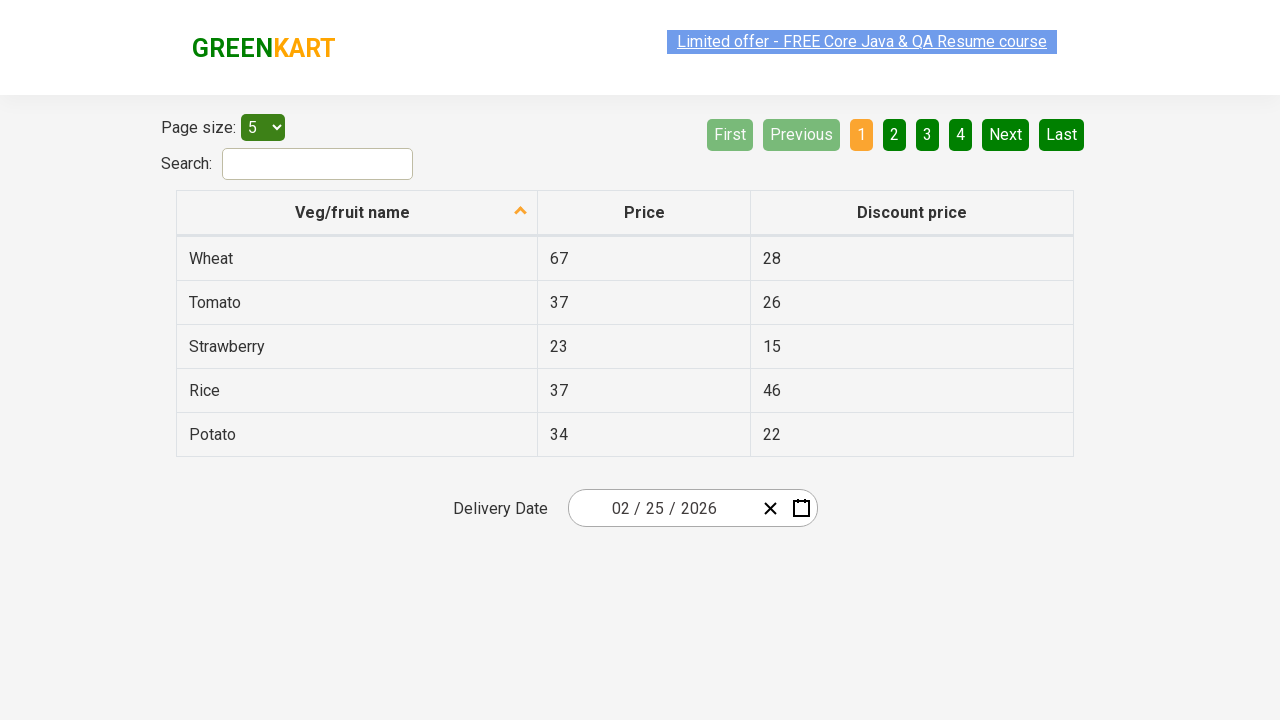

Clicked column header (2nd column) first time to sort in ascending order at (644, 213) on tr th:nth-child(2)
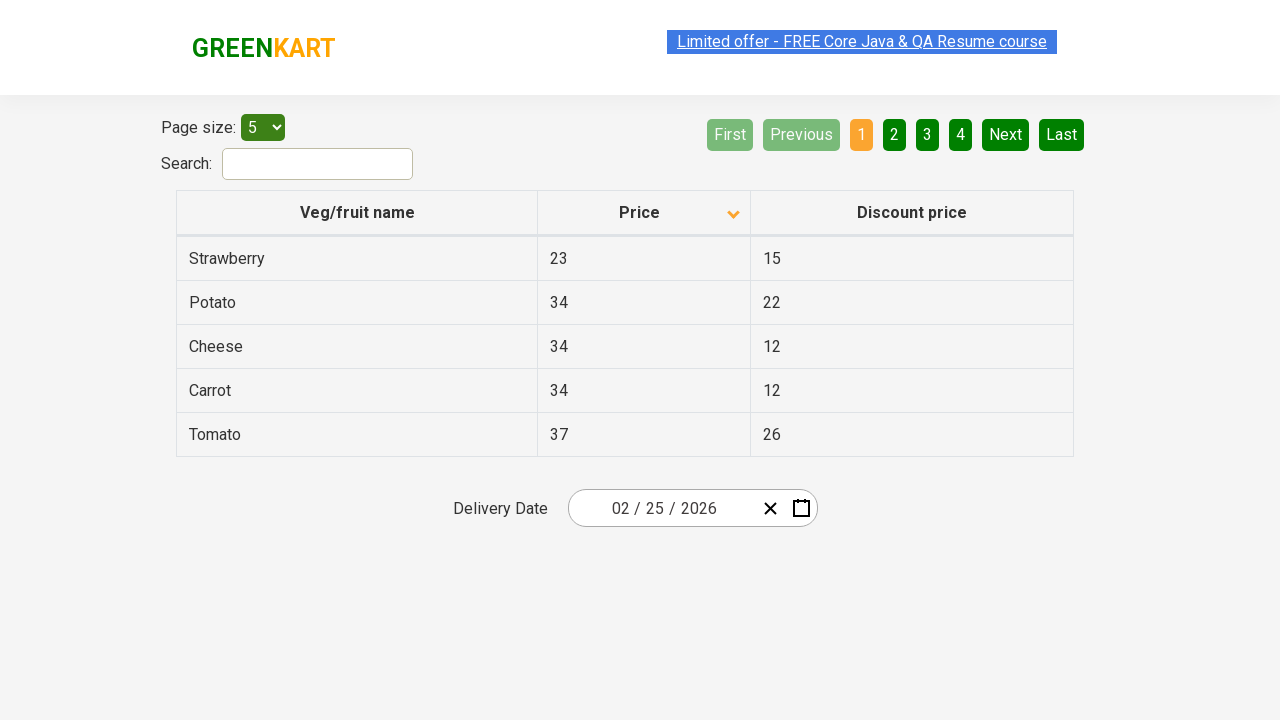

Clicked column header (2nd column) second time to sort in descending order at (644, 213) on tr th:nth-child(2)
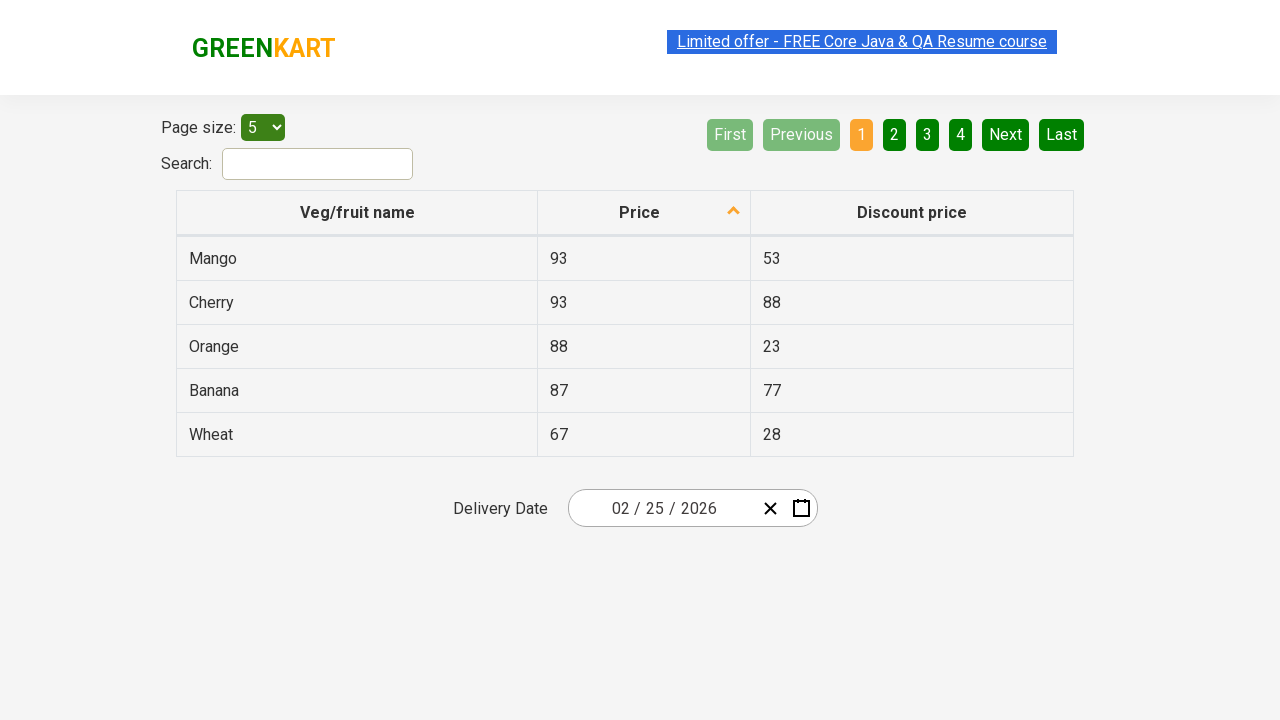

Retrieved all values from the 2nd column
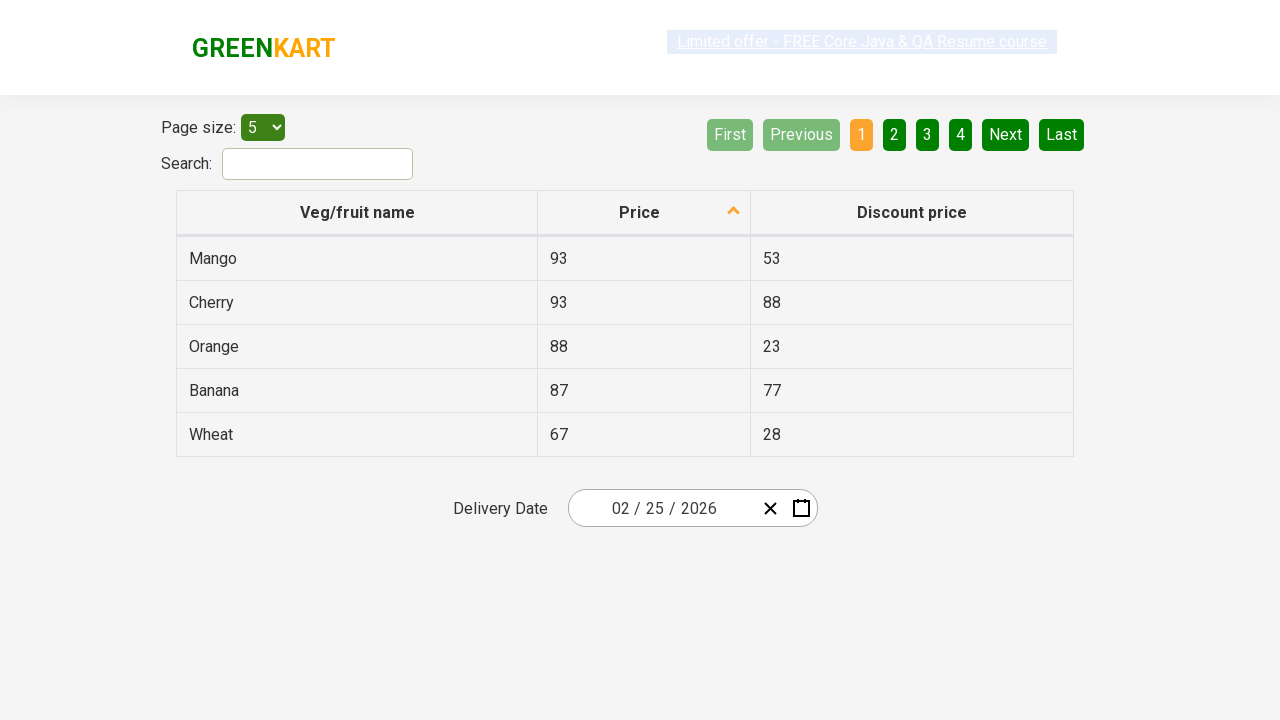

Generated expected sorted values in descending order
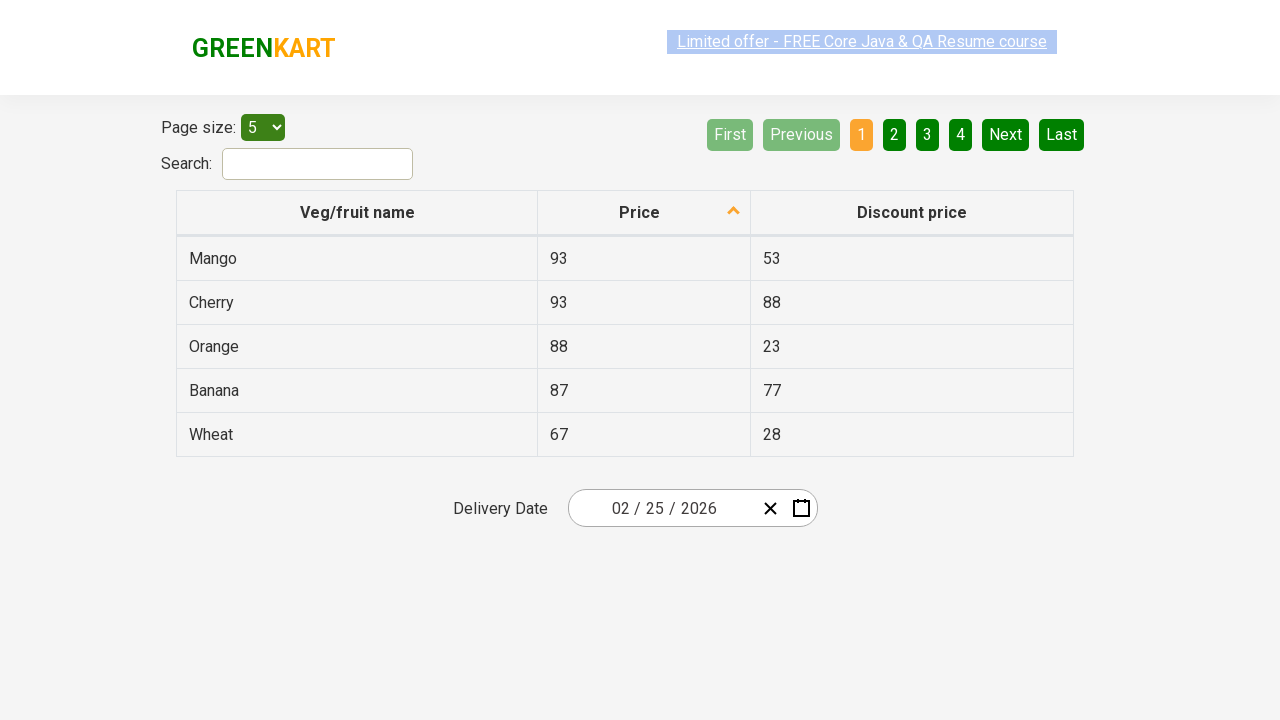

Verified table is sorted correctly in descending order
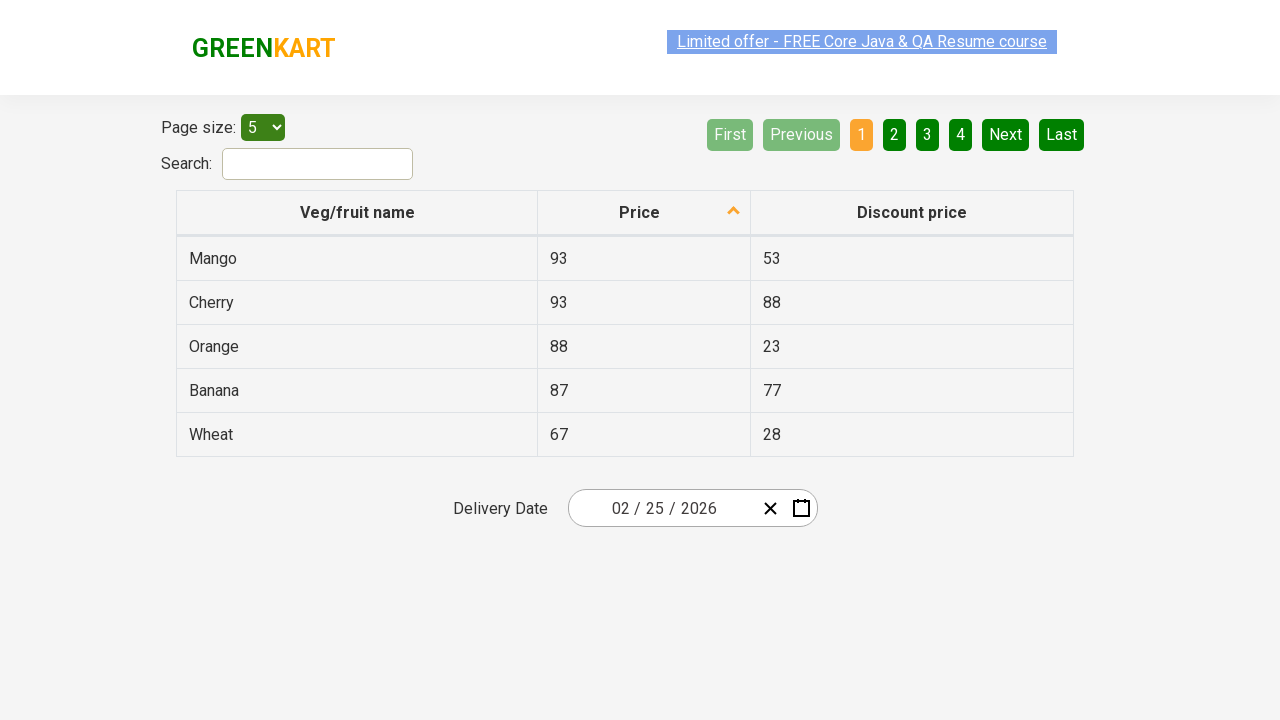

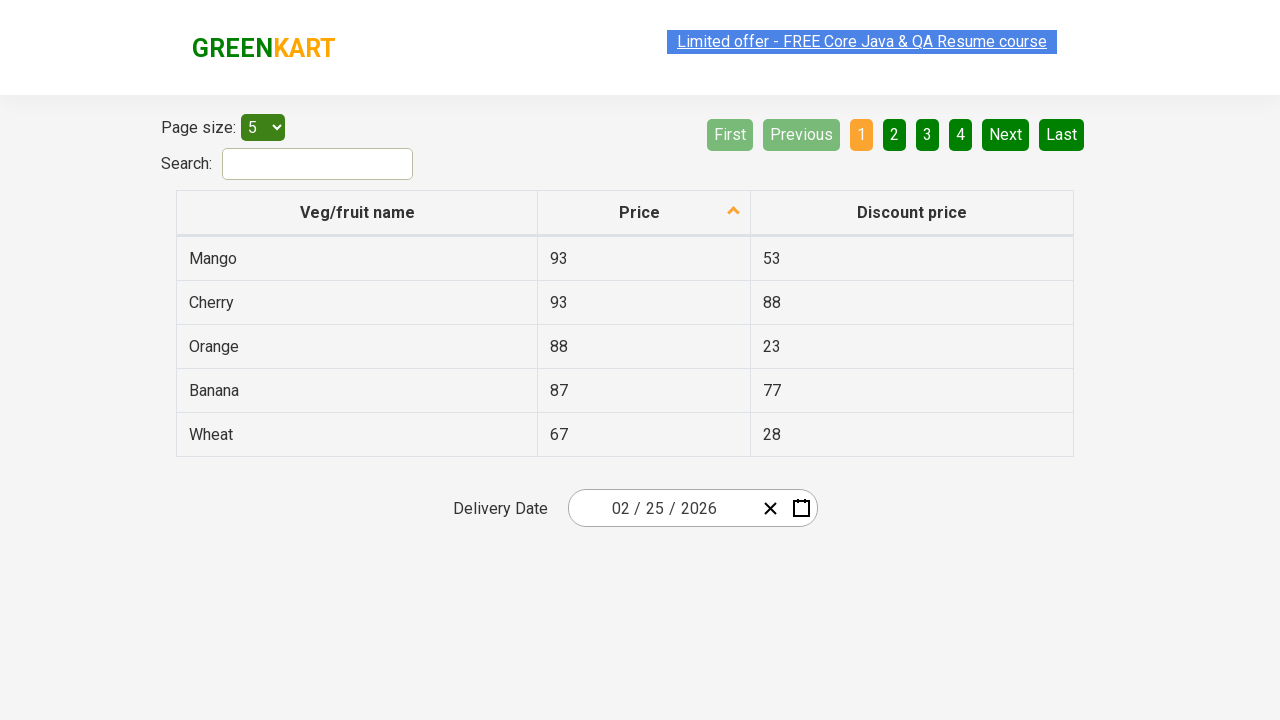